Opens the Text Box menu item and verifies that all form elements (Full Name, Email, Current Address, Permanent Address, Submit button) are present and have correct attributes.

Starting URL: https://demoqa.com/elements

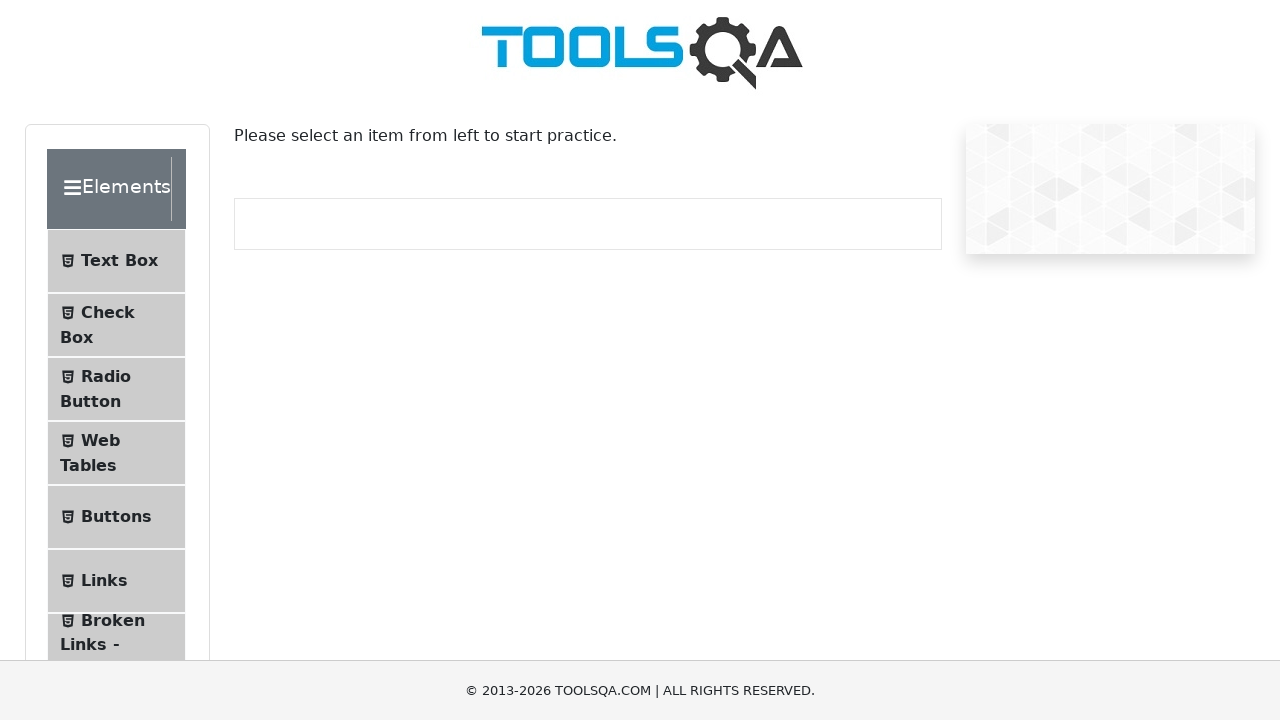

Clicked on Text Box menu item at (119, 261) on text=Text Box
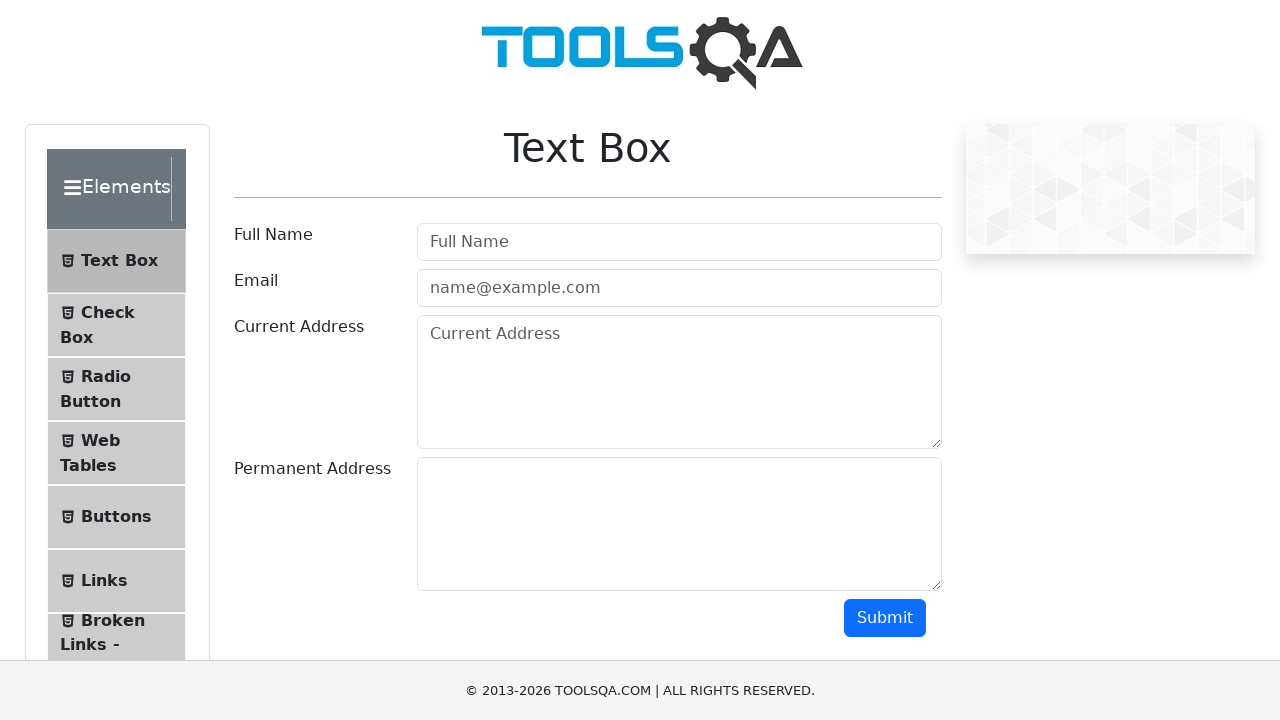

Full Name field wrapper loaded
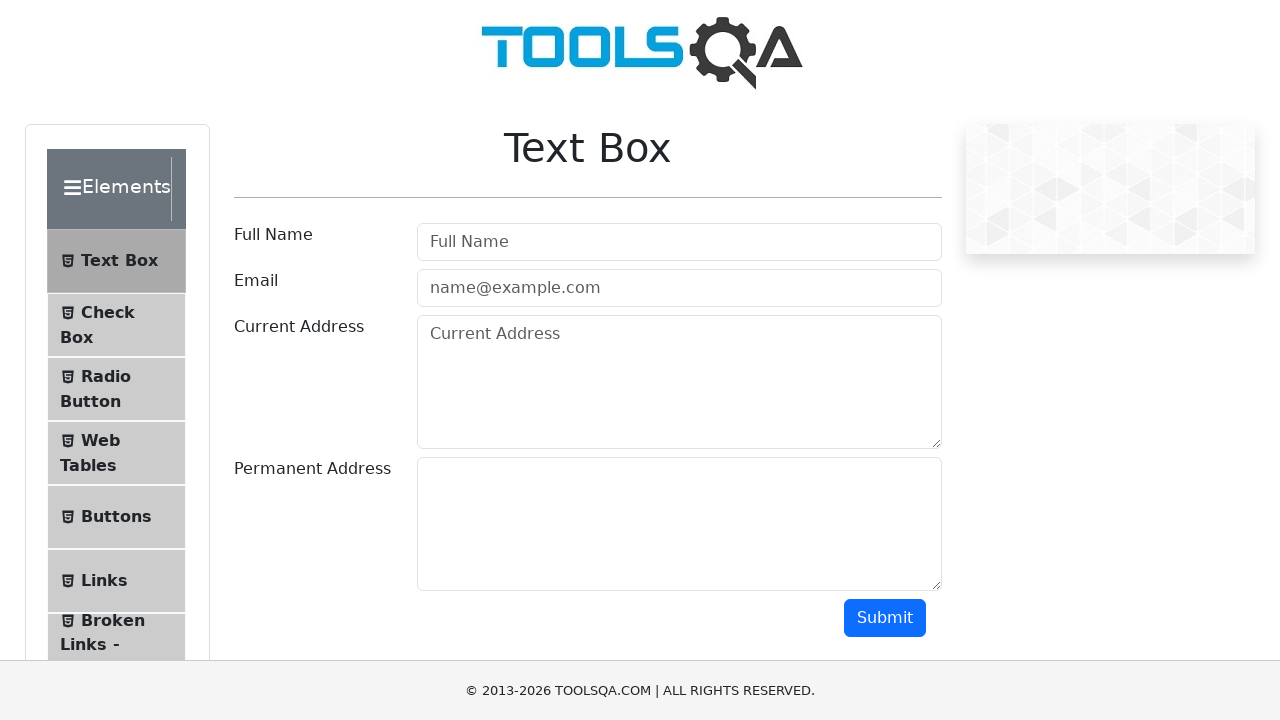

Email field wrapper loaded
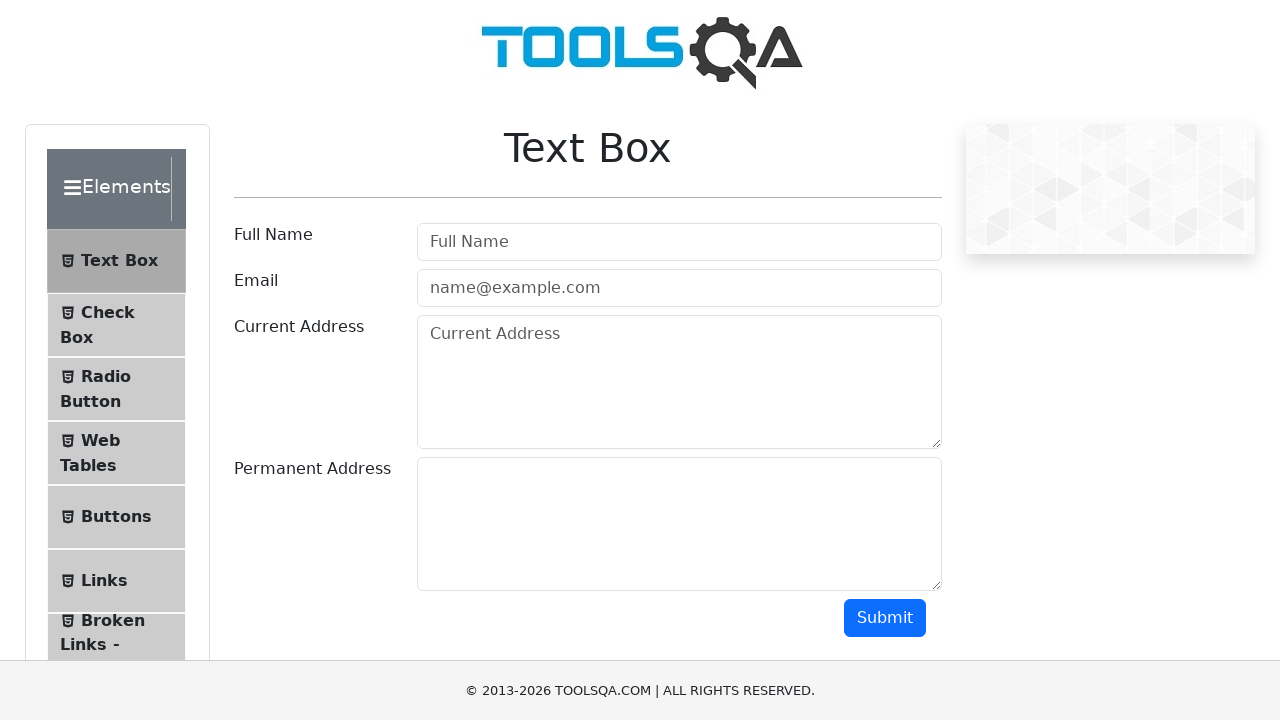

Current Address field wrapper loaded
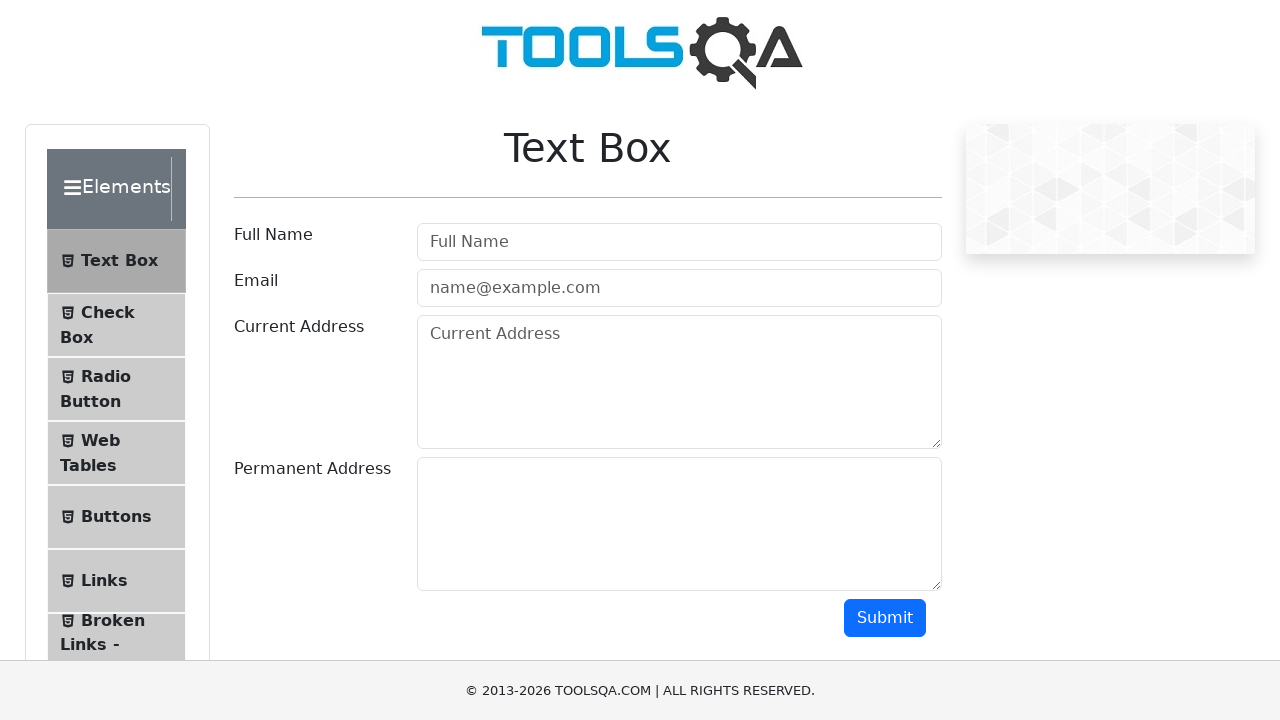

Permanent Address field wrapper loaded
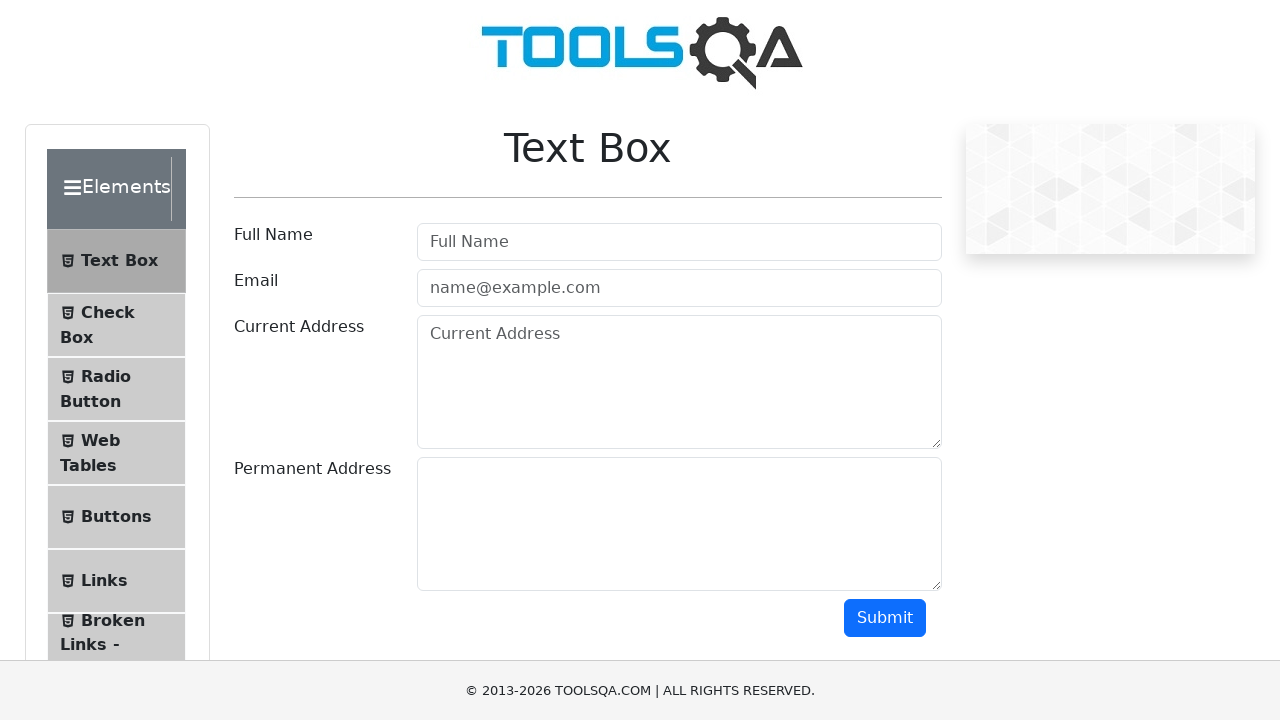

Submit button loaded
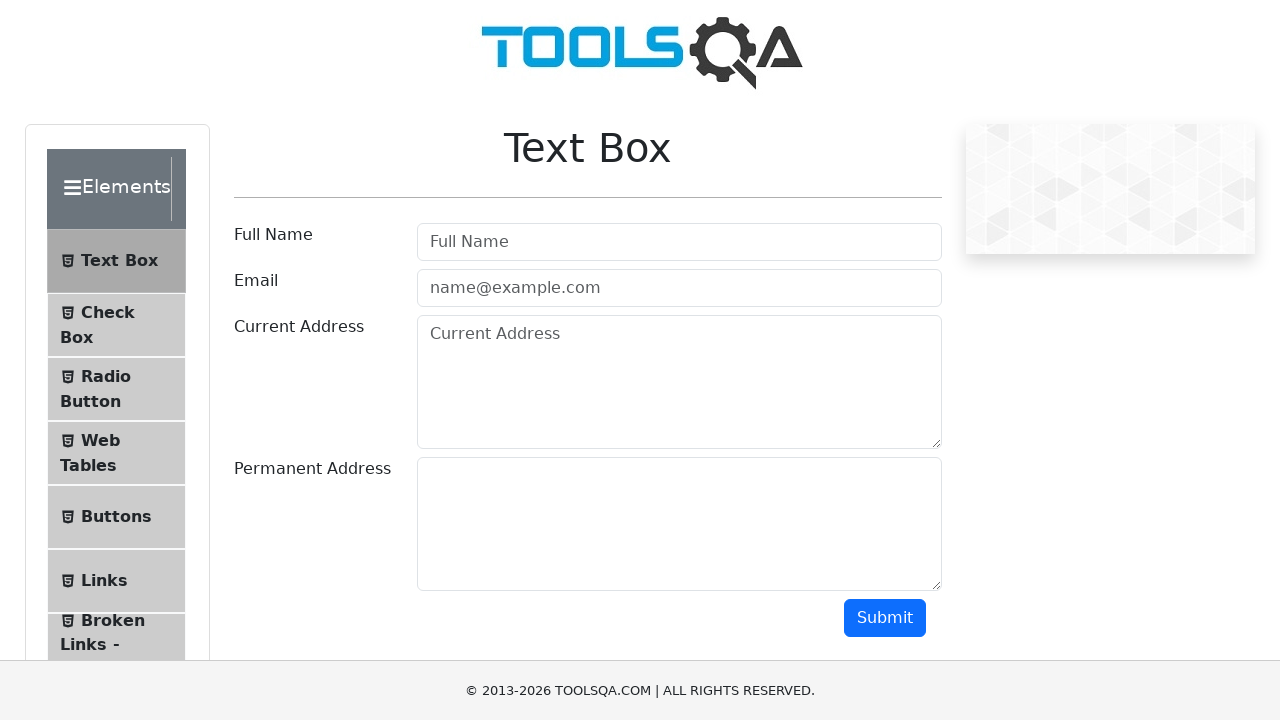

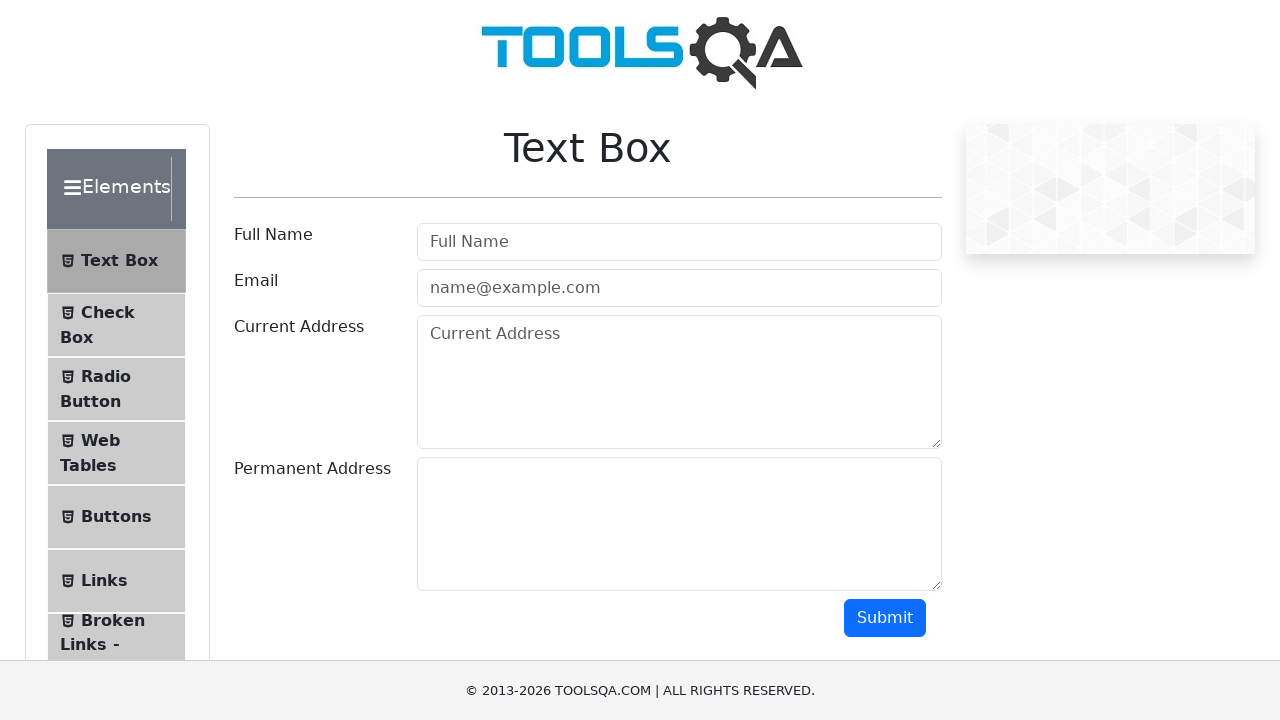